Tests interaction with Shadow DOM elements by locating a button inside a shadow root and clicking it

Starting URL: https://practice.expandtesting.com/shadowdom

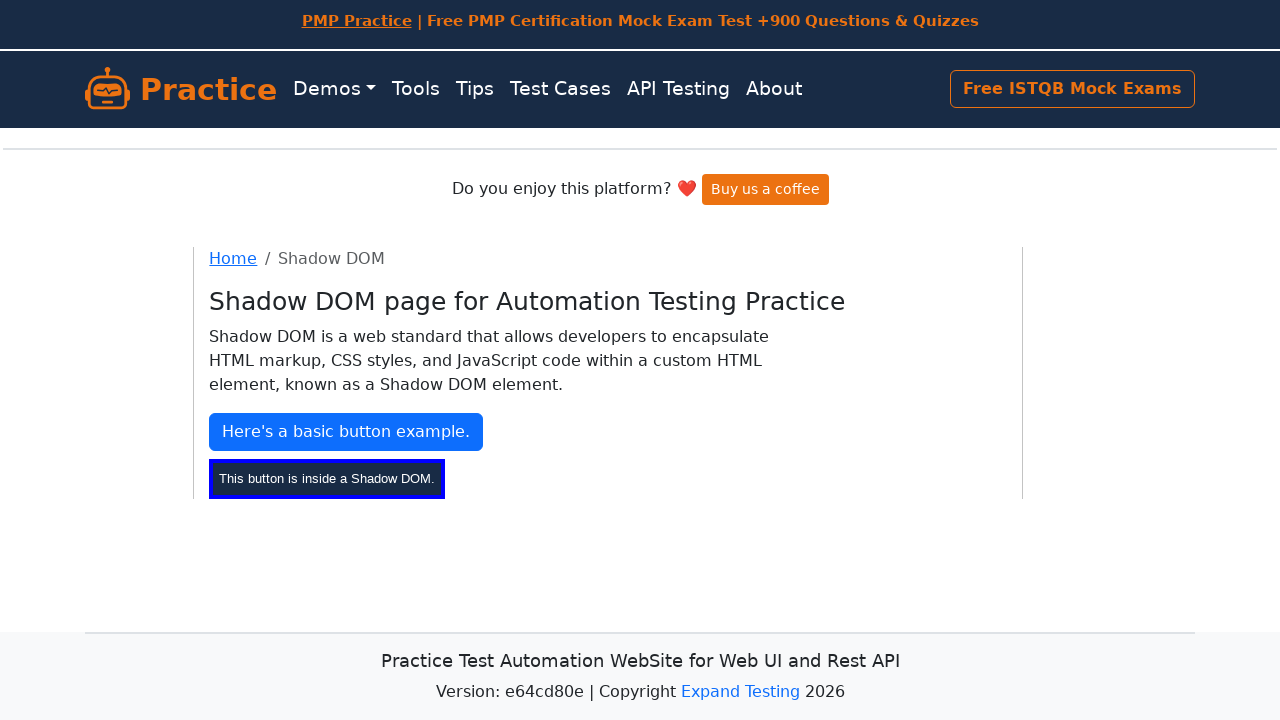

Located shadow host element with ID 'shadow-host'
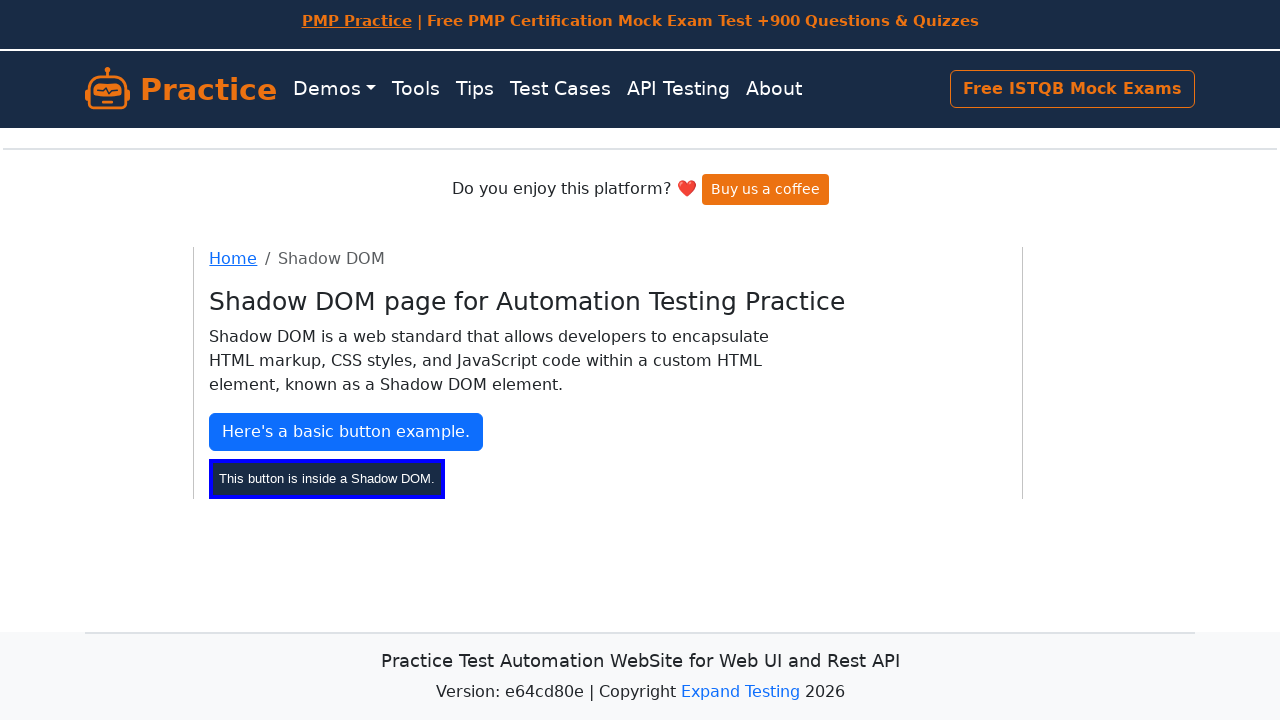

Clicked button with ID 'my-btn' inside shadow DOM at (327, 478) on #shadow-host >> #my-btn
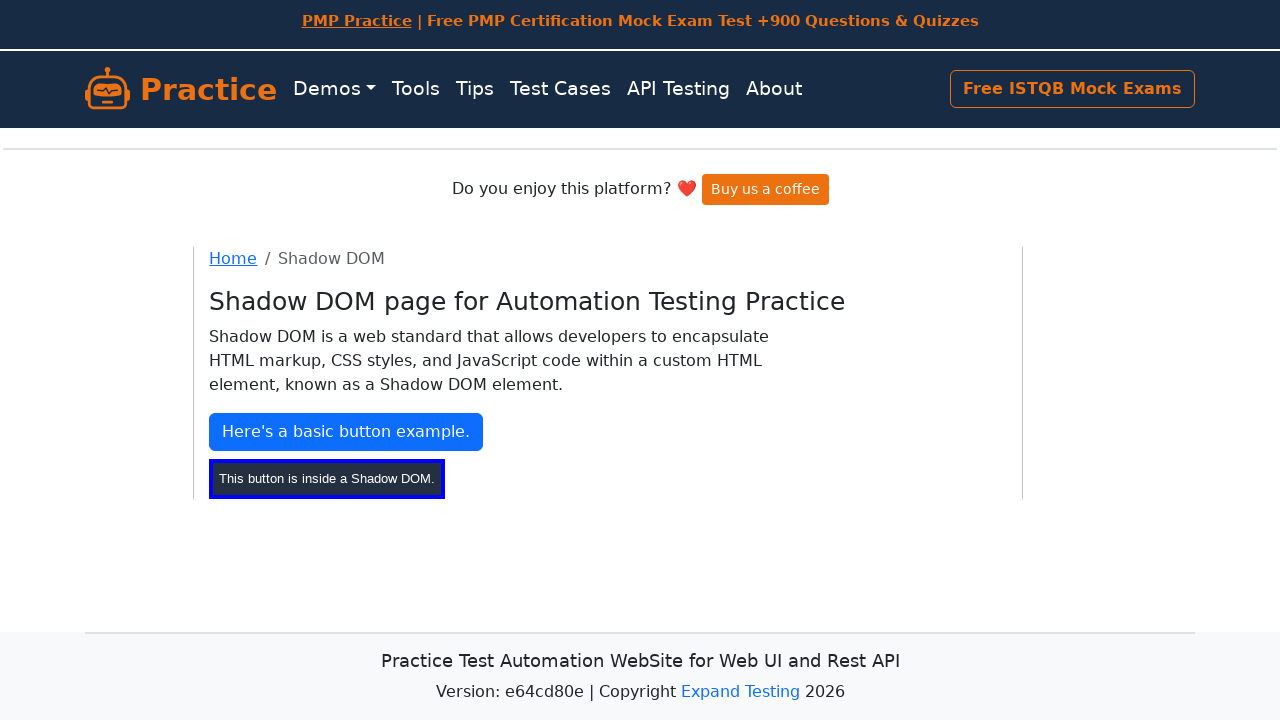

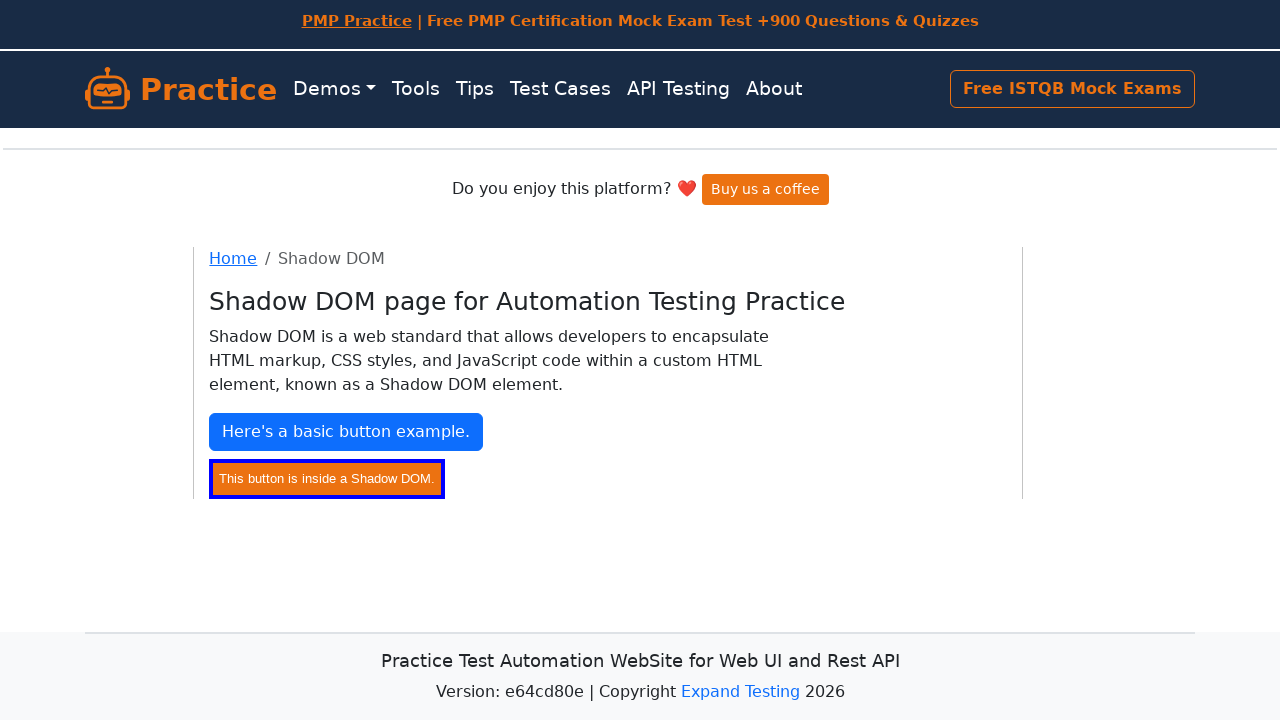